Navigates to auto.ru car listings for Saint Petersburg, handles a potential captcha button if present, and waits for the page content to load.

Starting URL: https://auto.ru/sankt-peterburg/cars/all/

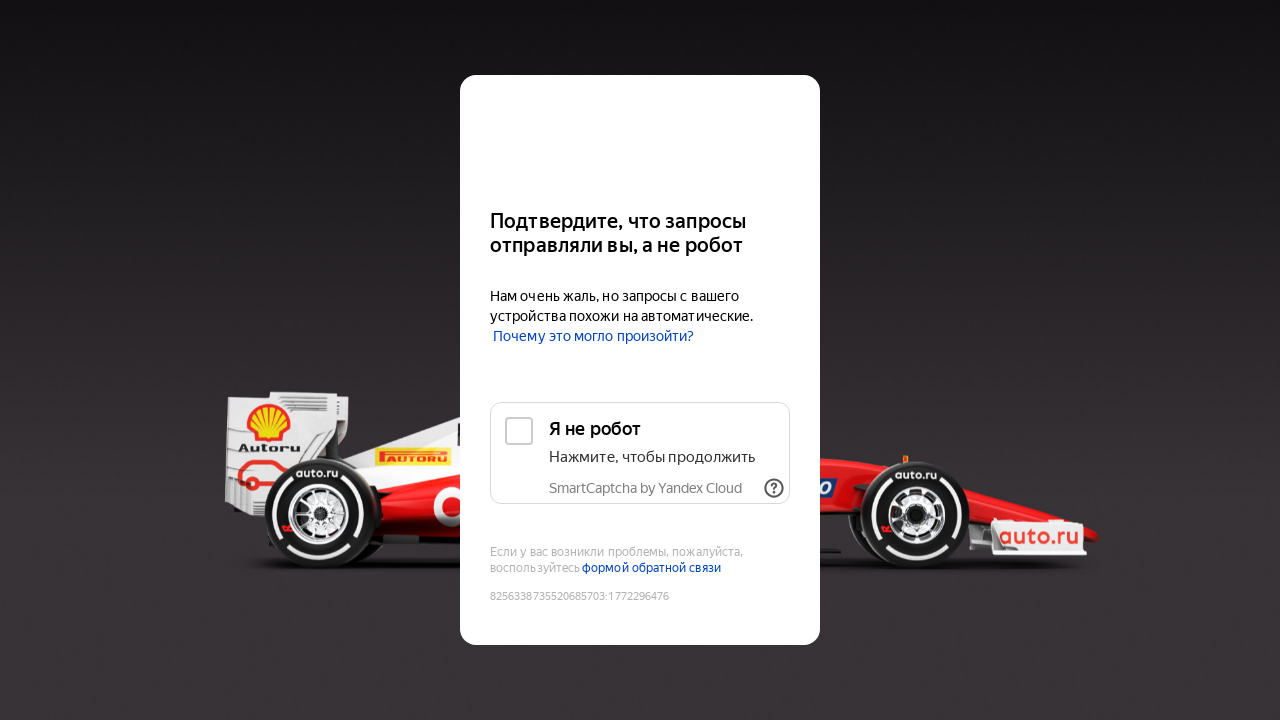

Navigated to auto.ru car listings for Saint Petersburg
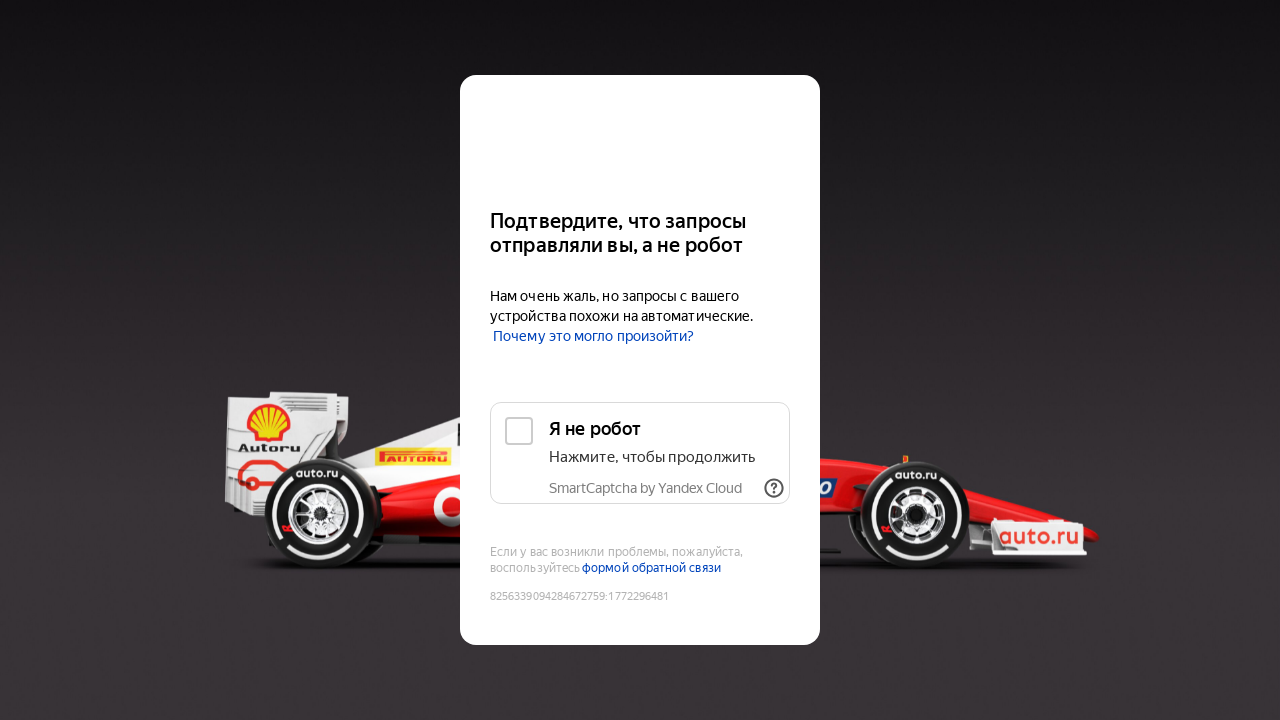

Clicked captcha button if it was visible at (640, 453) on #js-button
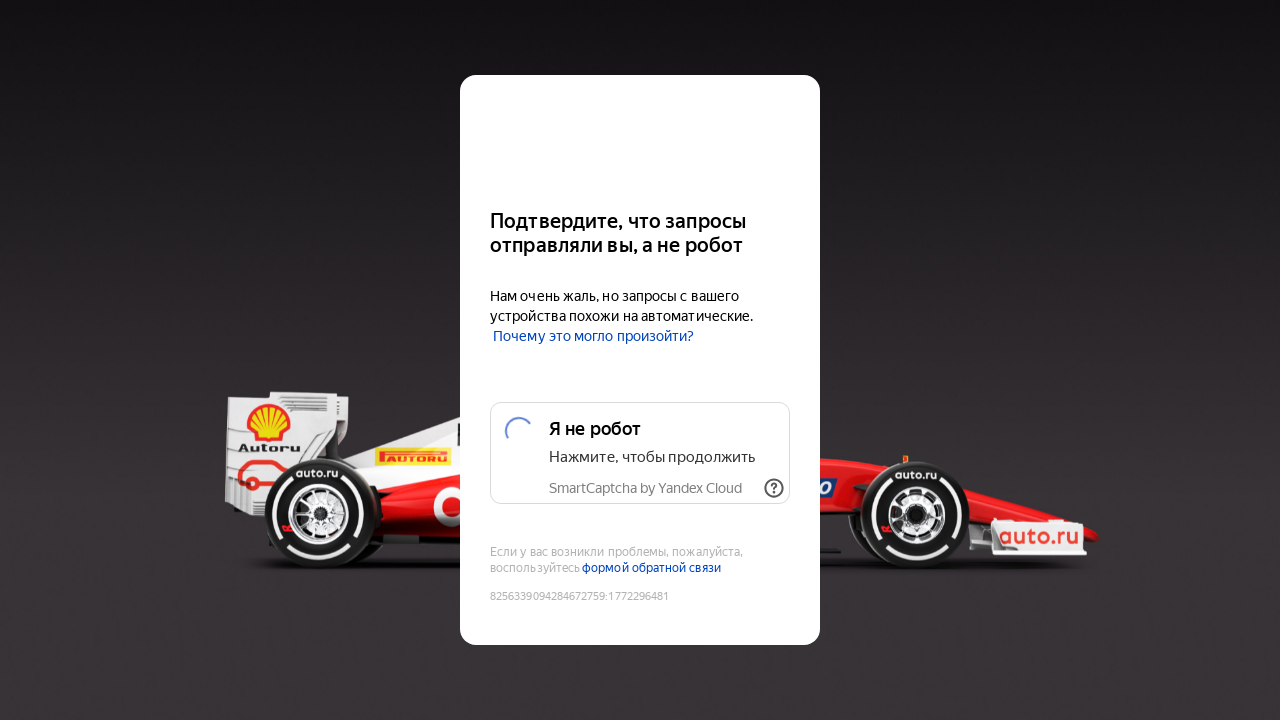

Waited 5 seconds for page content to load
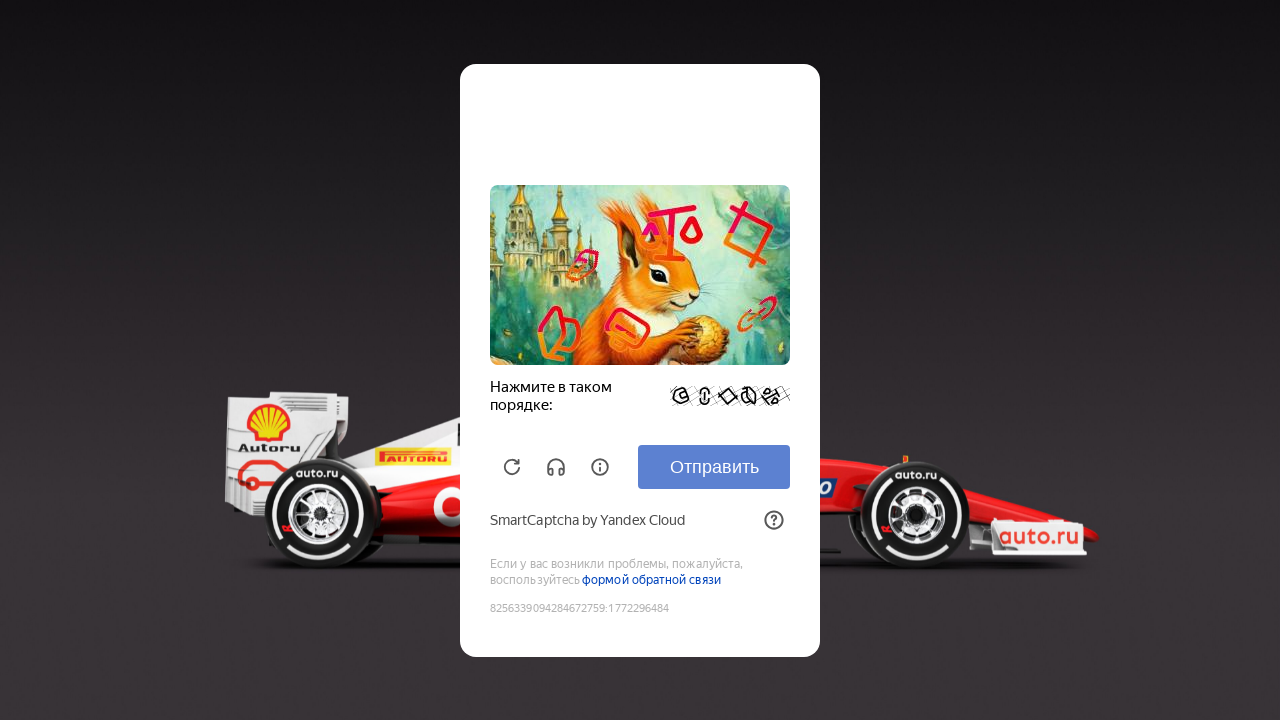

Page body element loaded, car listings ready
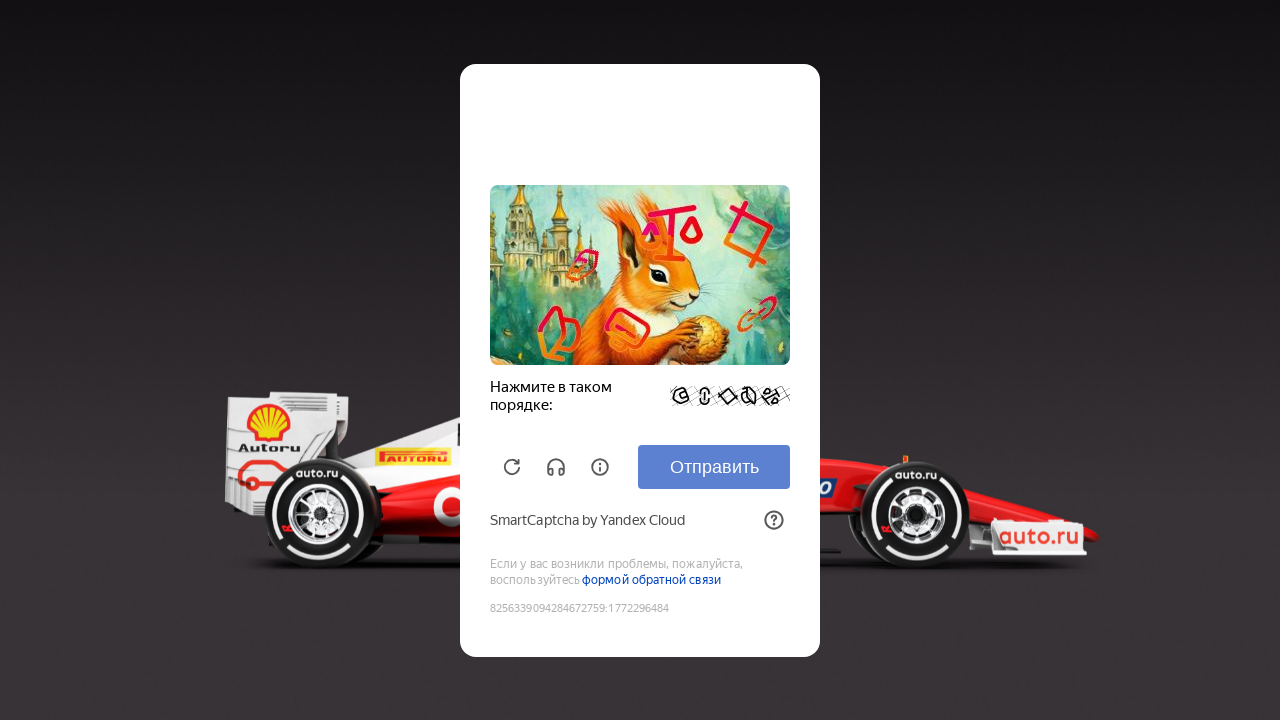

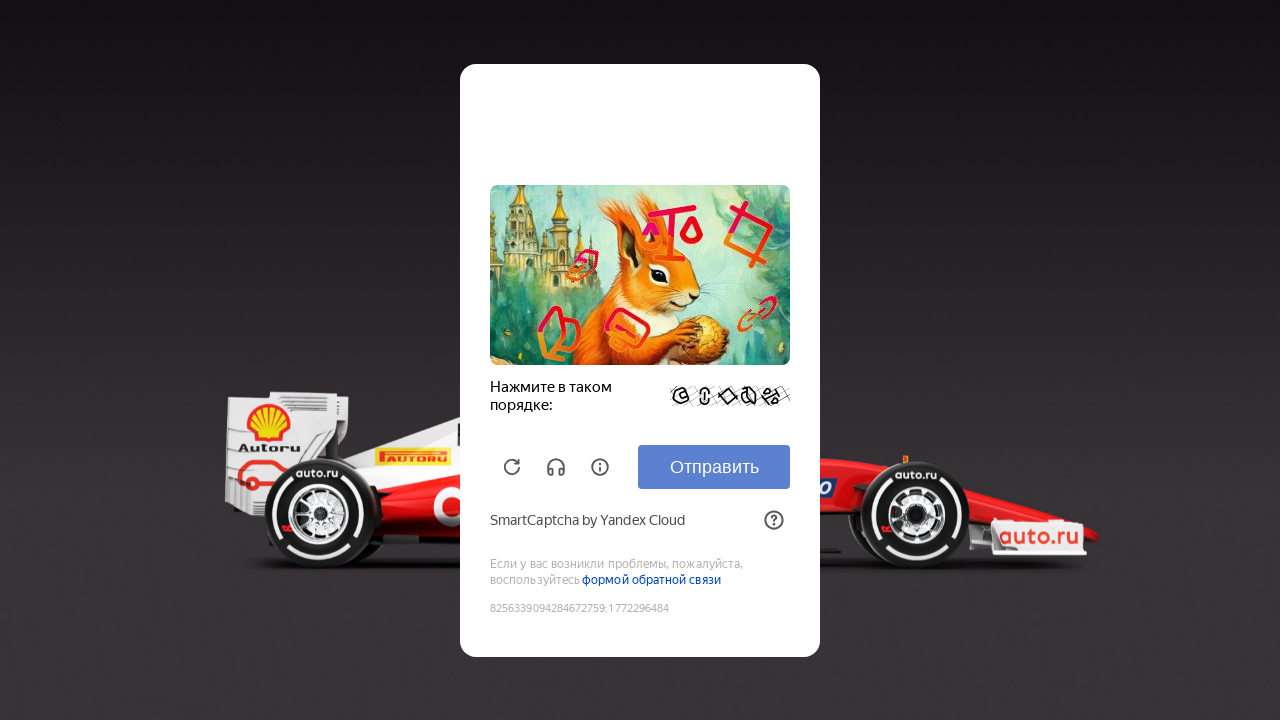